Navigates to example.com, queries for a link element, retrieves its href attribute, and navigates back

Starting URL: https://example.com/

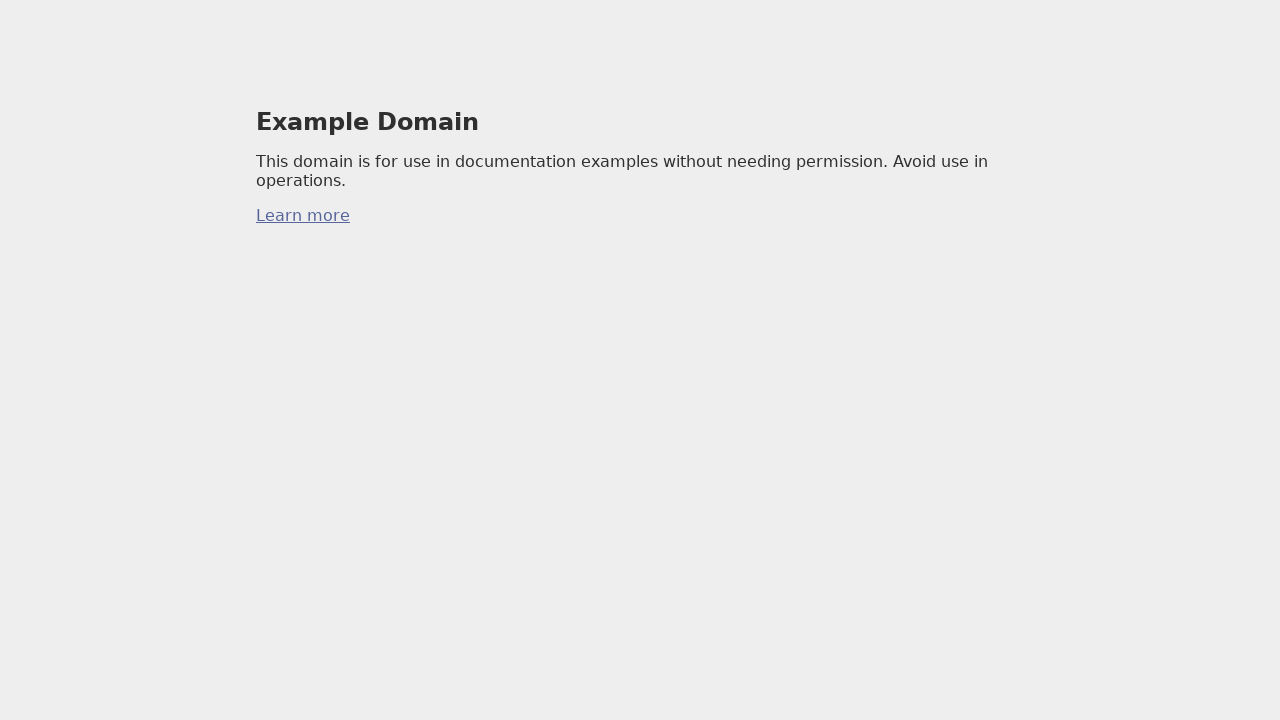

Queried for first link element on the page
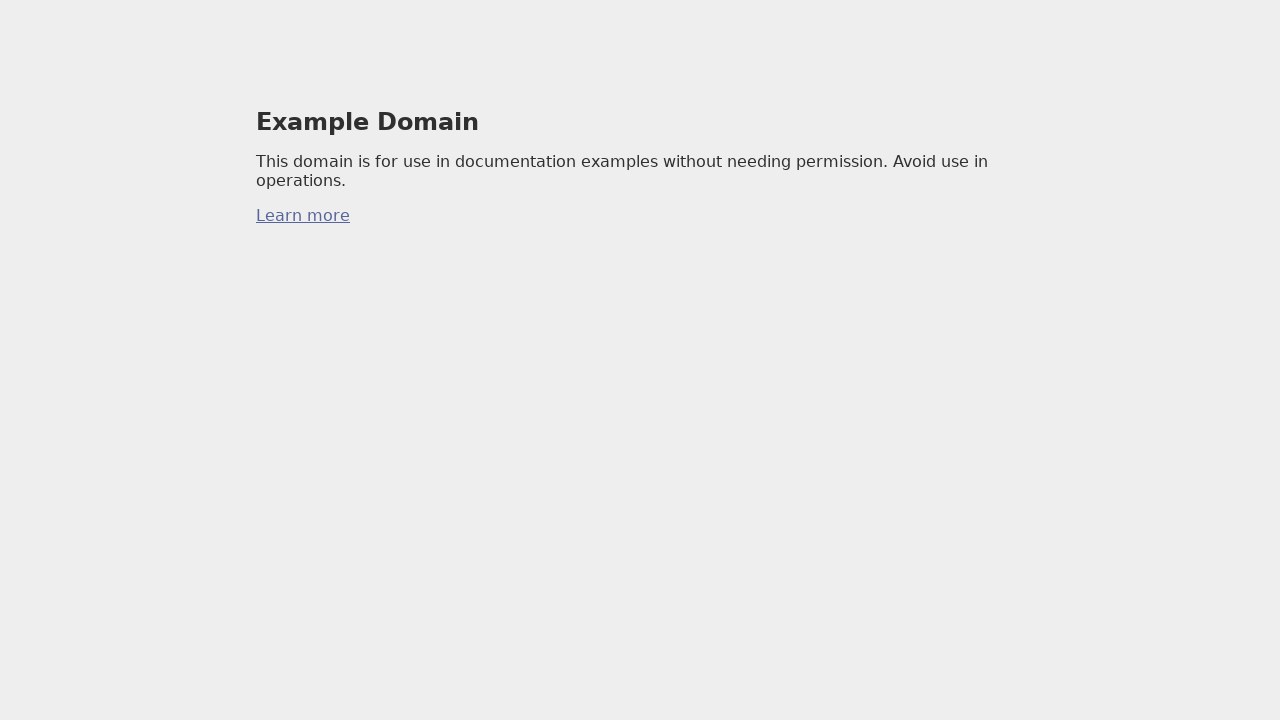

Retrieved href attribute from link element
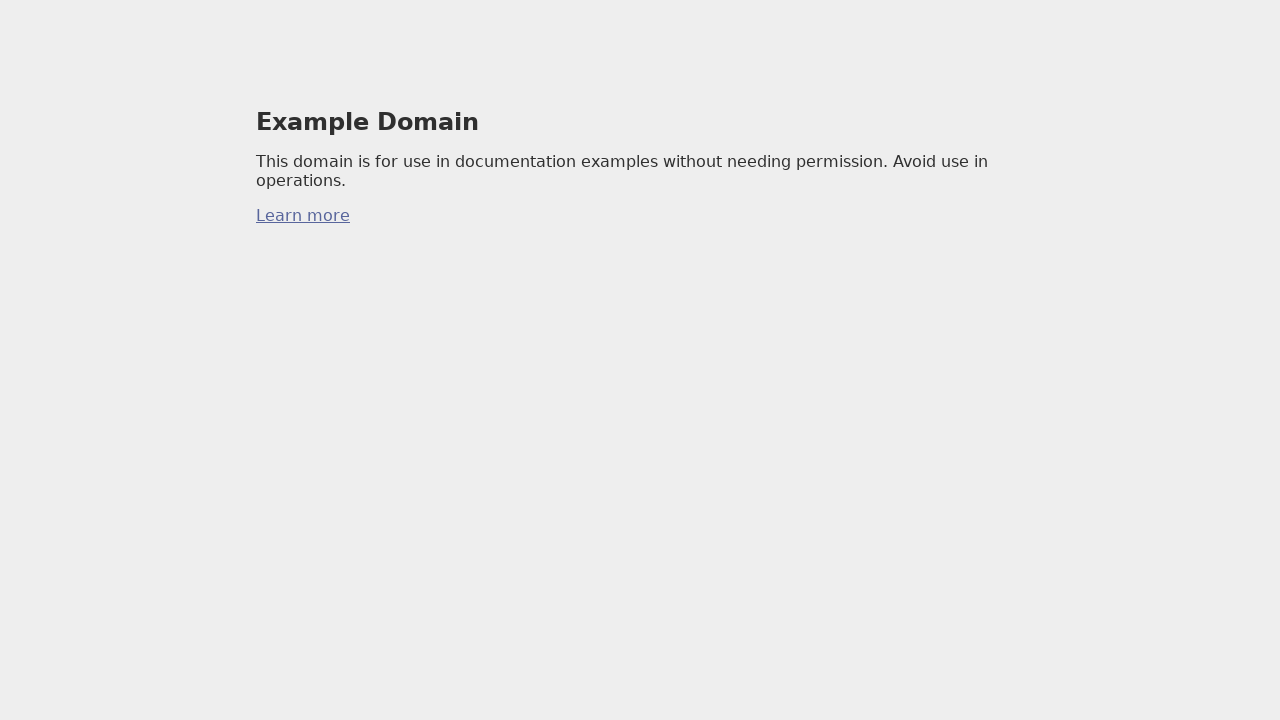

Navigated back to previous page
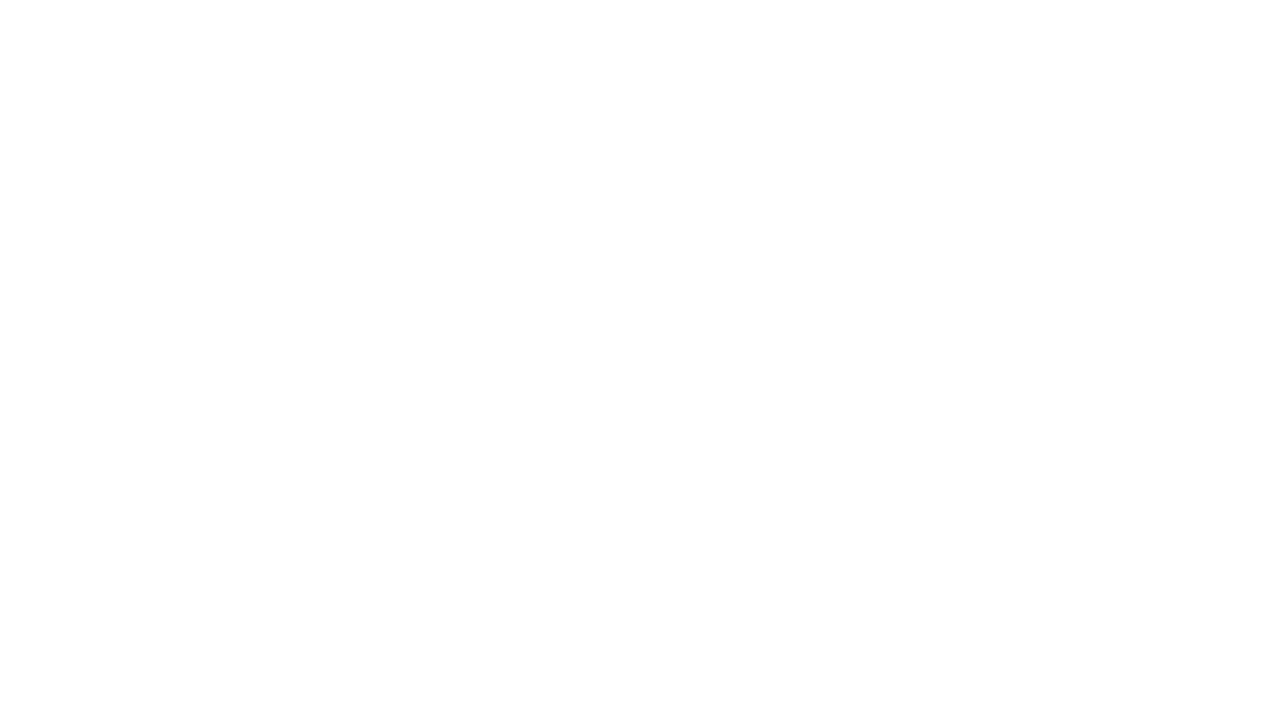

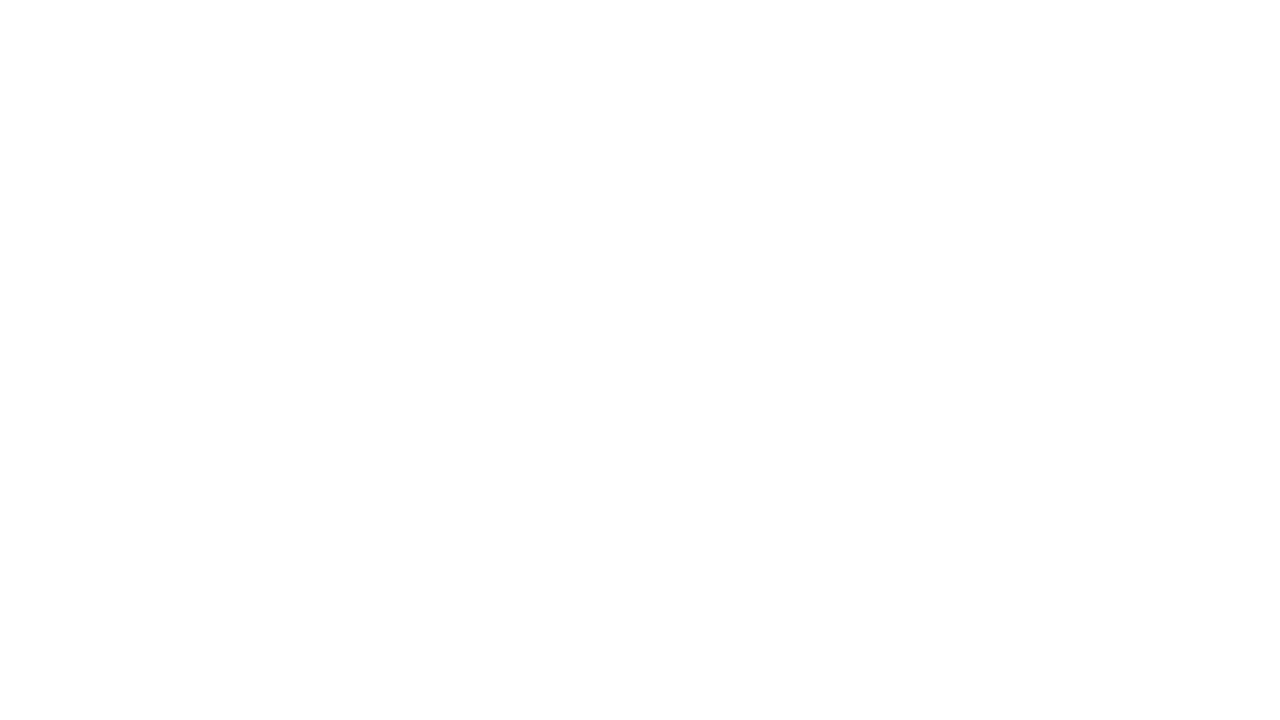